Tests dropdown select functionality by selecting Option 3, then Option 2, and verifying the result message displays Option 2 as selected

Starting URL: https://acctabootcamp.github.io/site/examples/actions

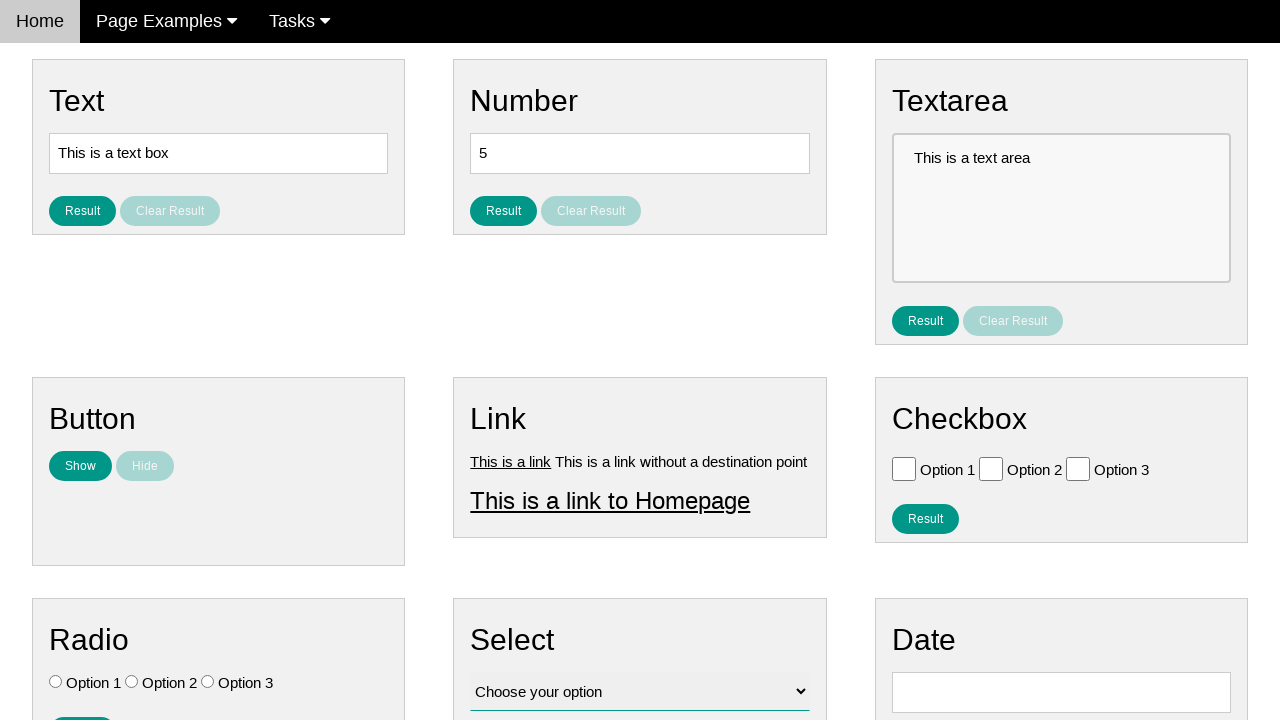

Navigated to actions example page
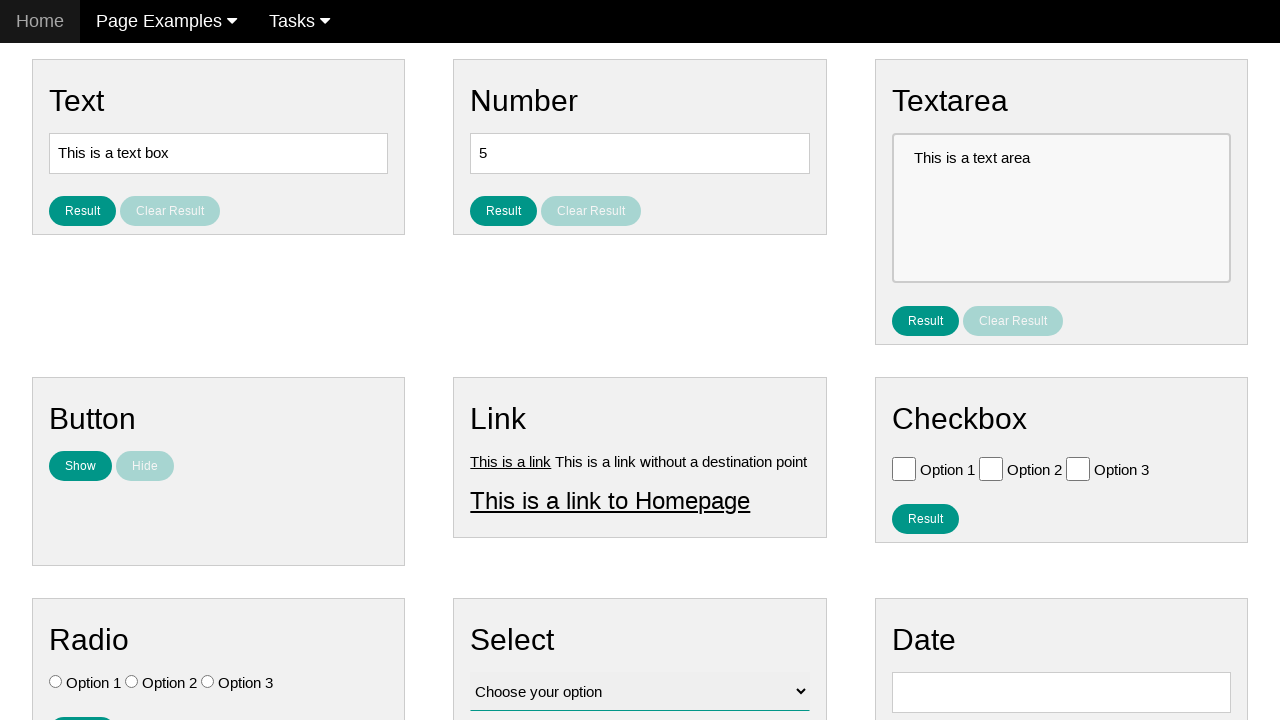

Selected Option 3 from dropdown on #vfb-12
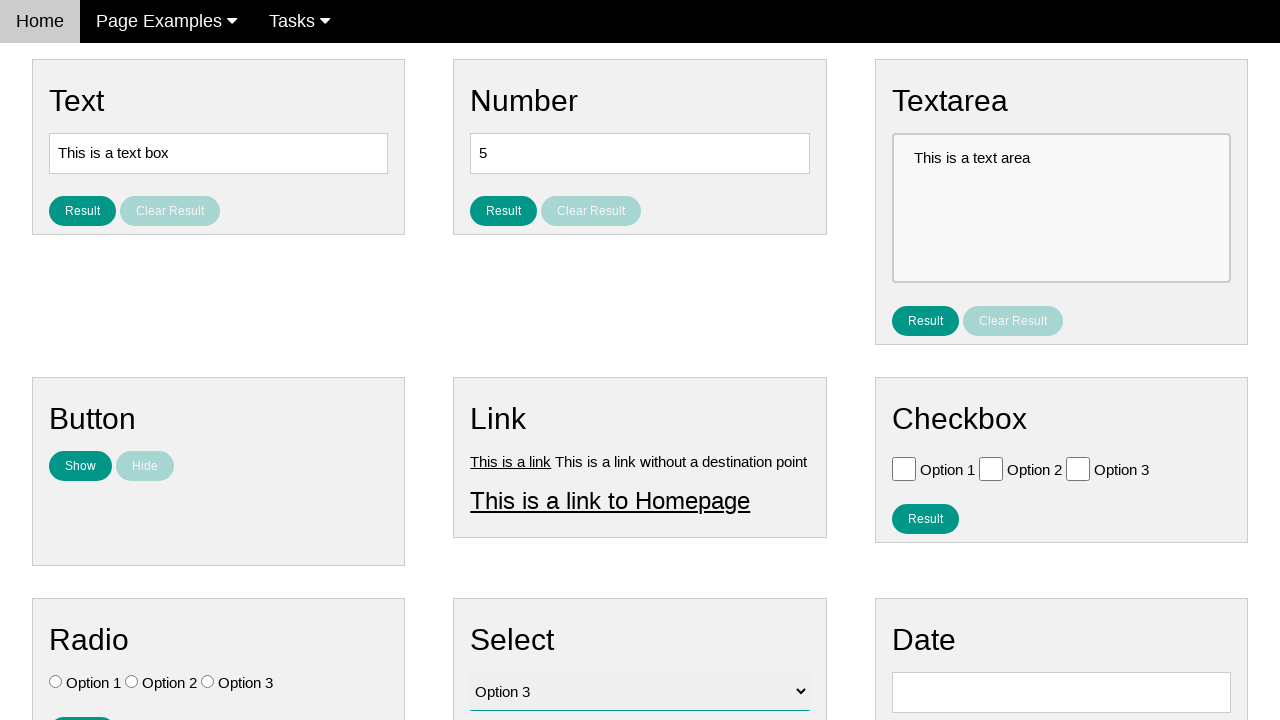

Selected Option 2 from dropdown on #vfb-12
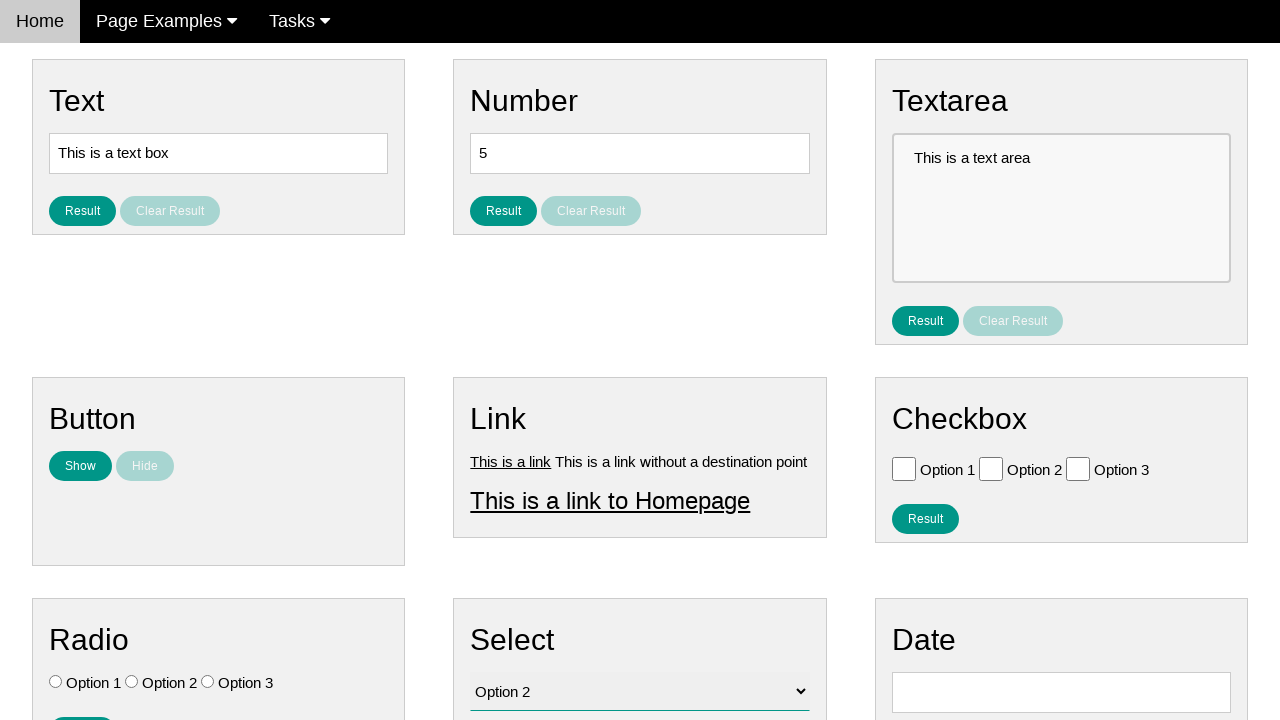

Clicked result button to submit selection at (504, 424) on #result_button_select
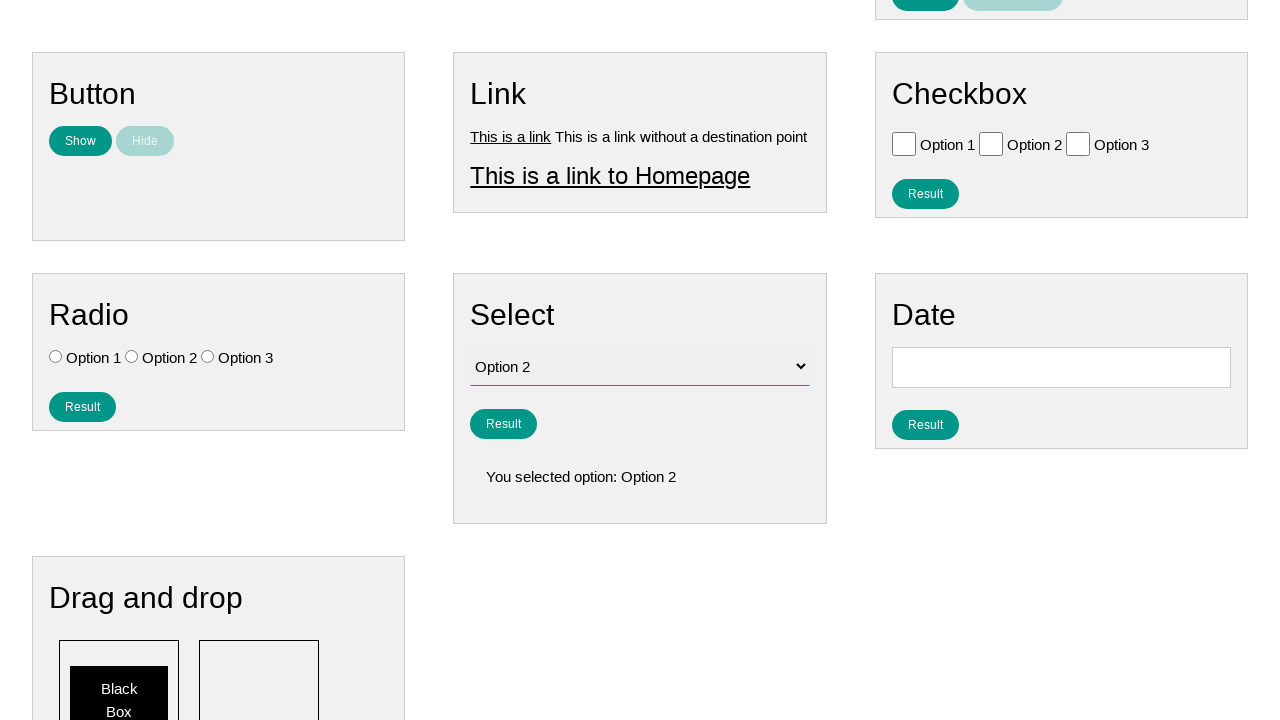

Result message element loaded
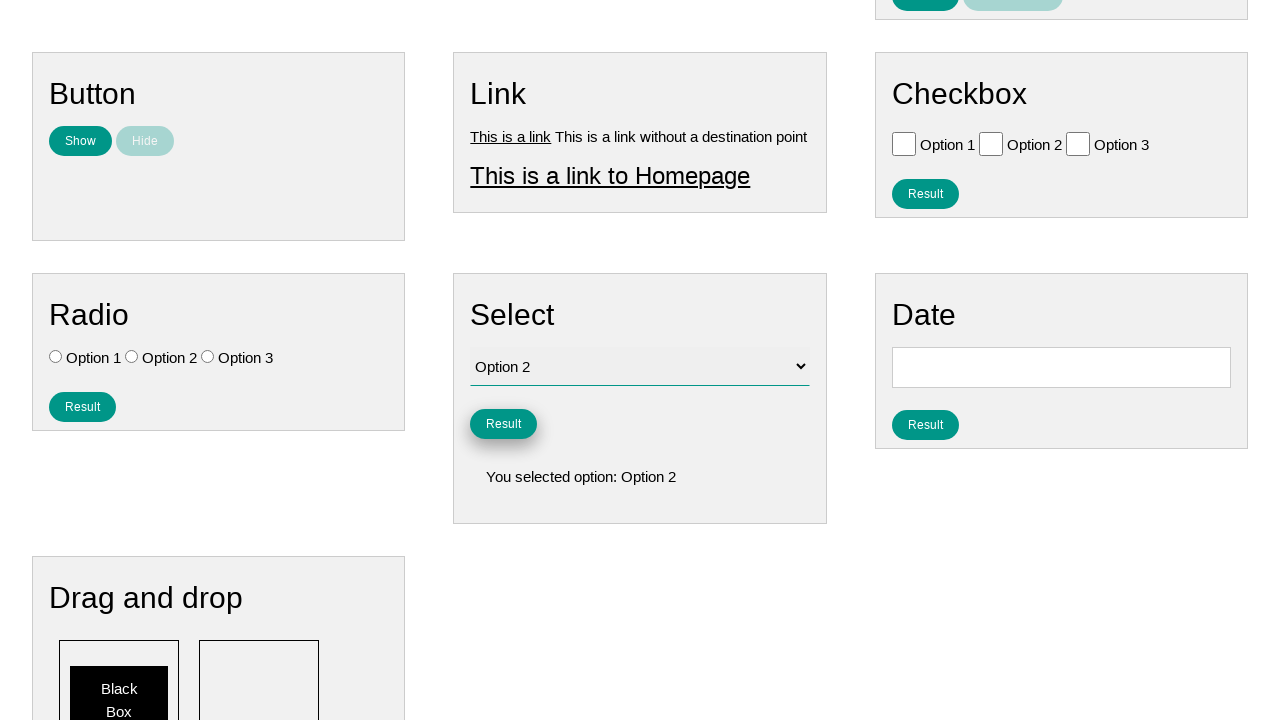

Retrieved result text content
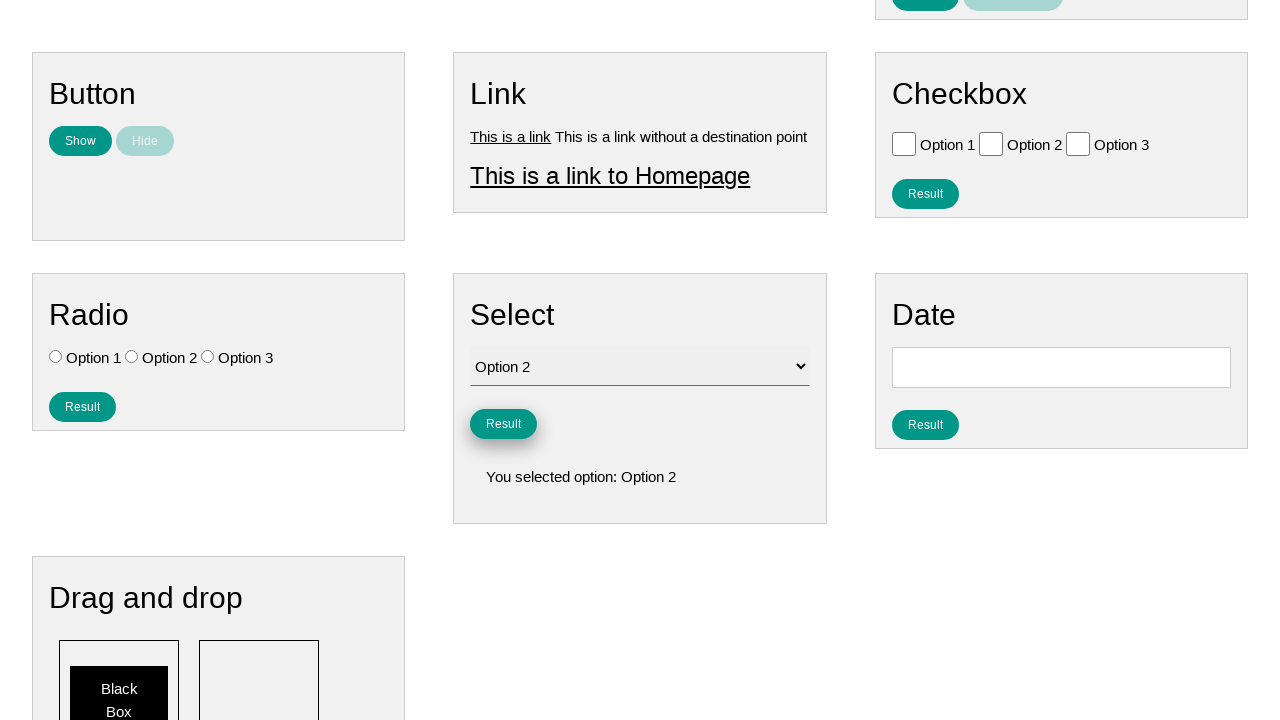

Verified result message displays 'You selected option: Option 2'
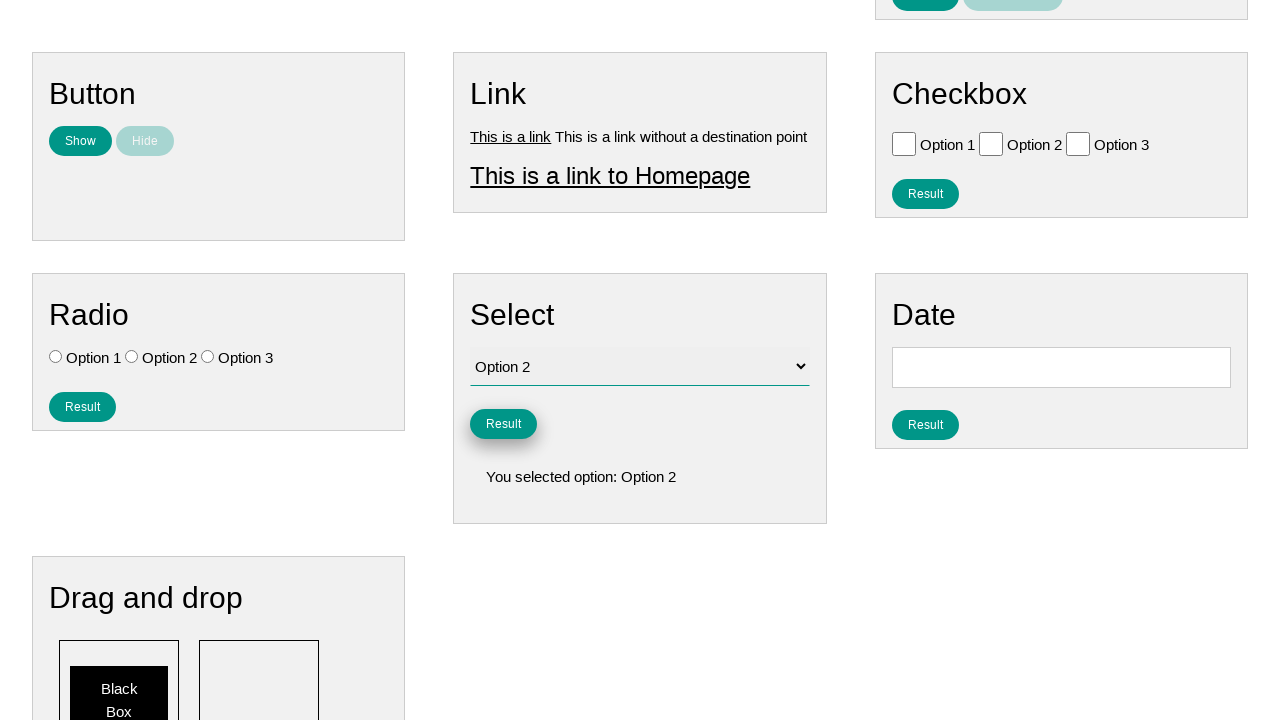

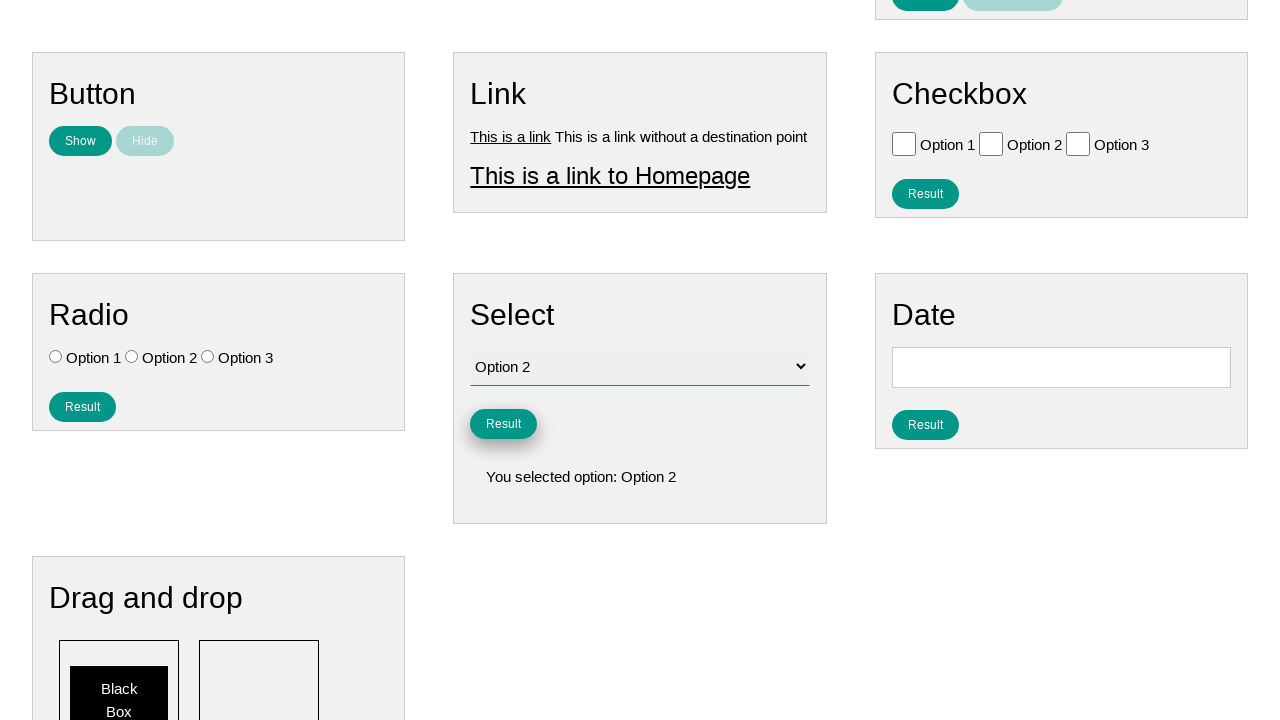